Navigates to Hepsiburada (Turkish e-commerce site) homepage and verifies the page loads successfully

Starting URL: https://hepsiburada.com

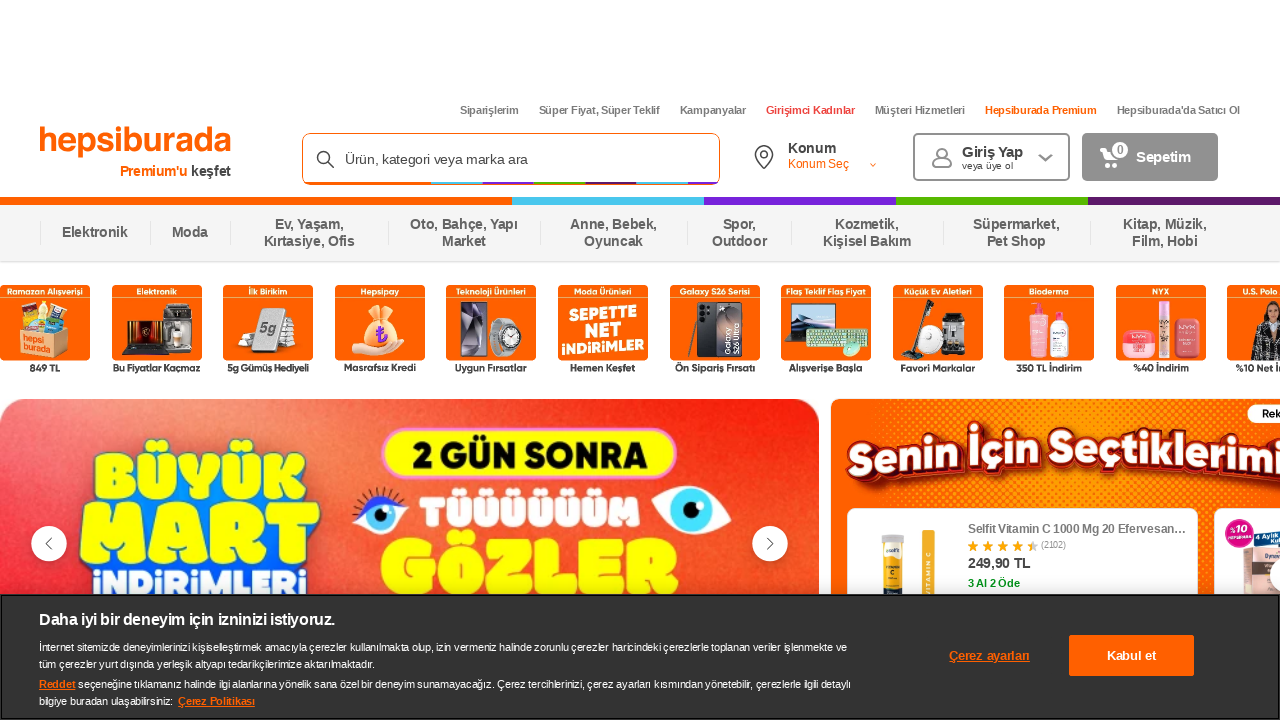

Waited for page DOM to fully load
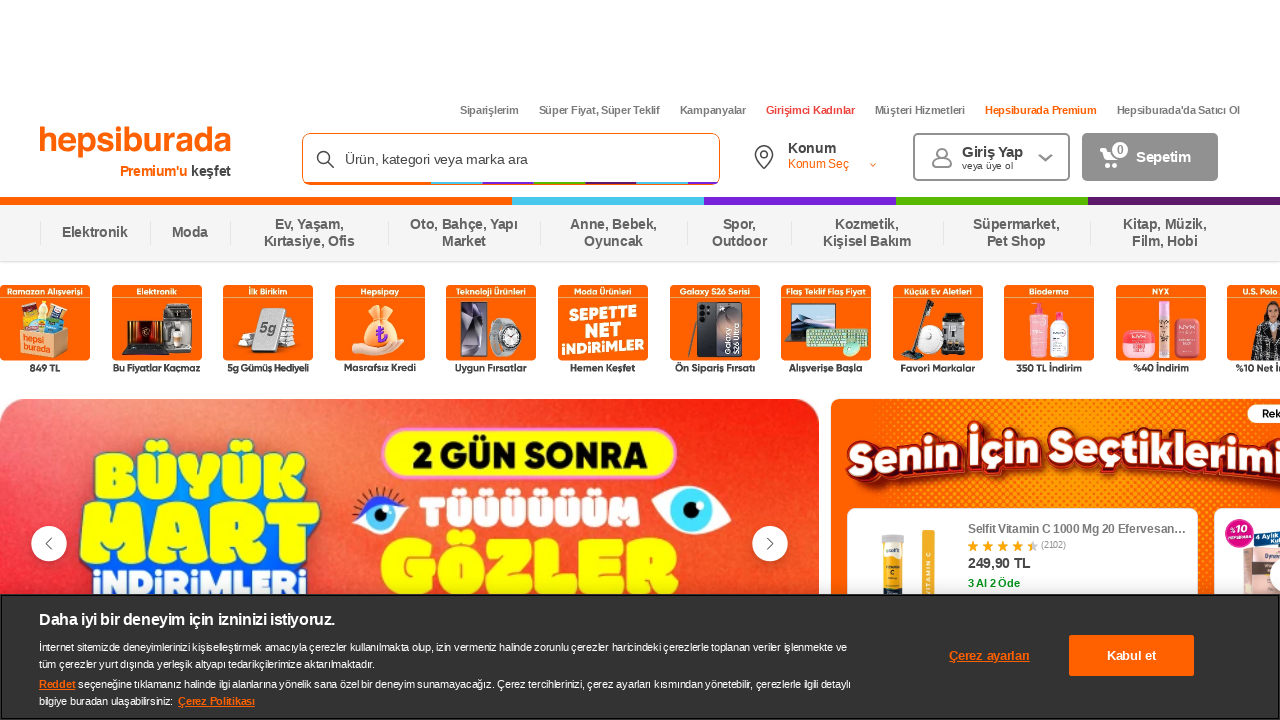

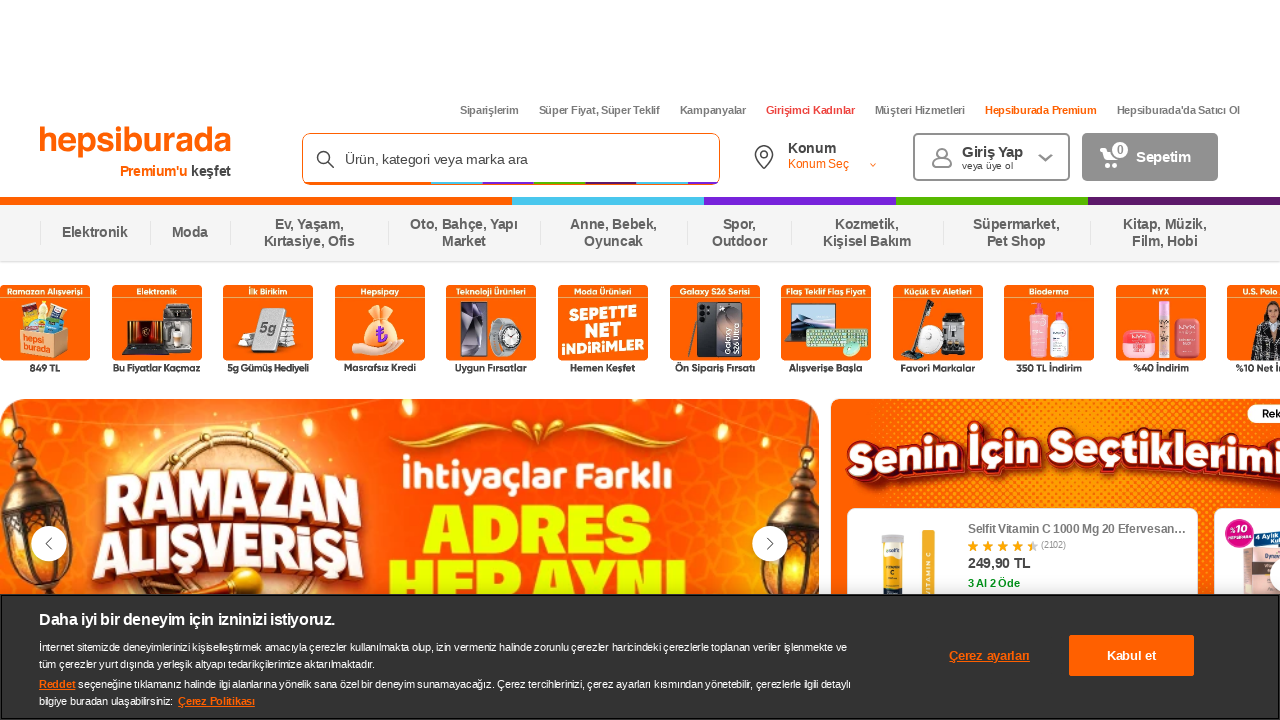